Tests clicking a verify button after a timed wait and checking for success message

Starting URL: http://suninjuly.github.io/wait1.html

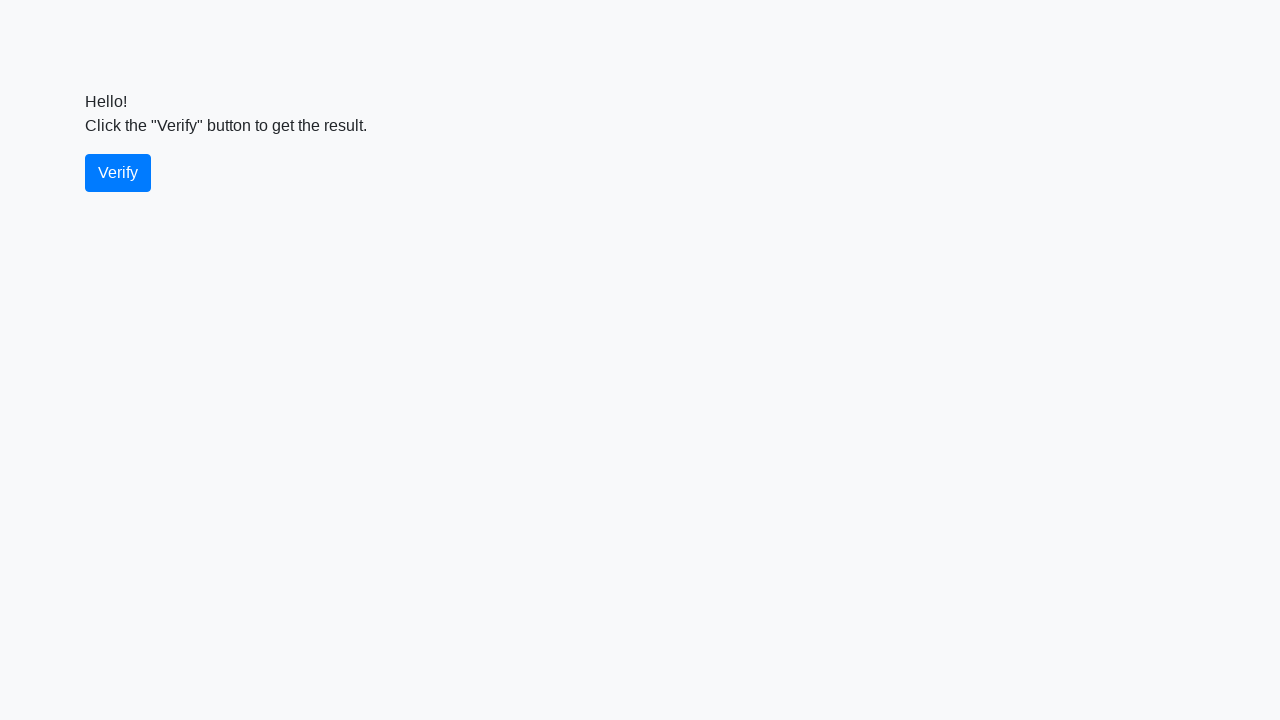

Waited 1 second for element to be ready
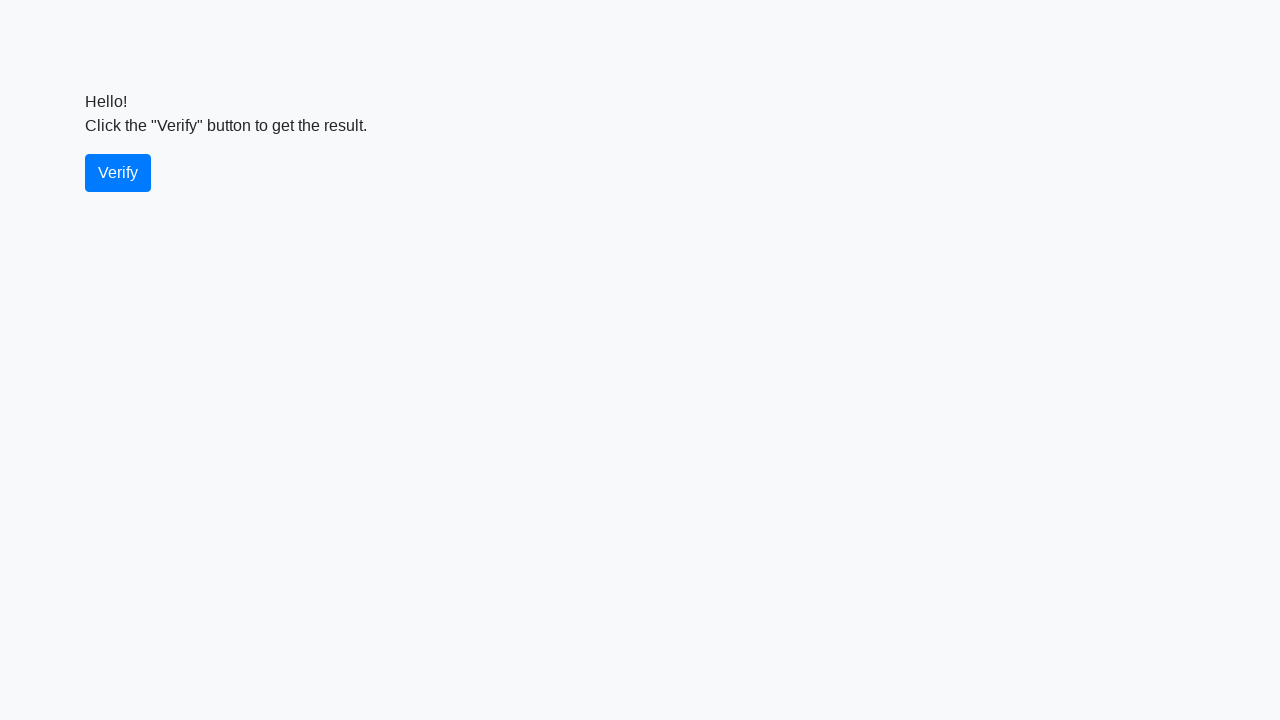

Clicked verify button at (118, 173) on #verify
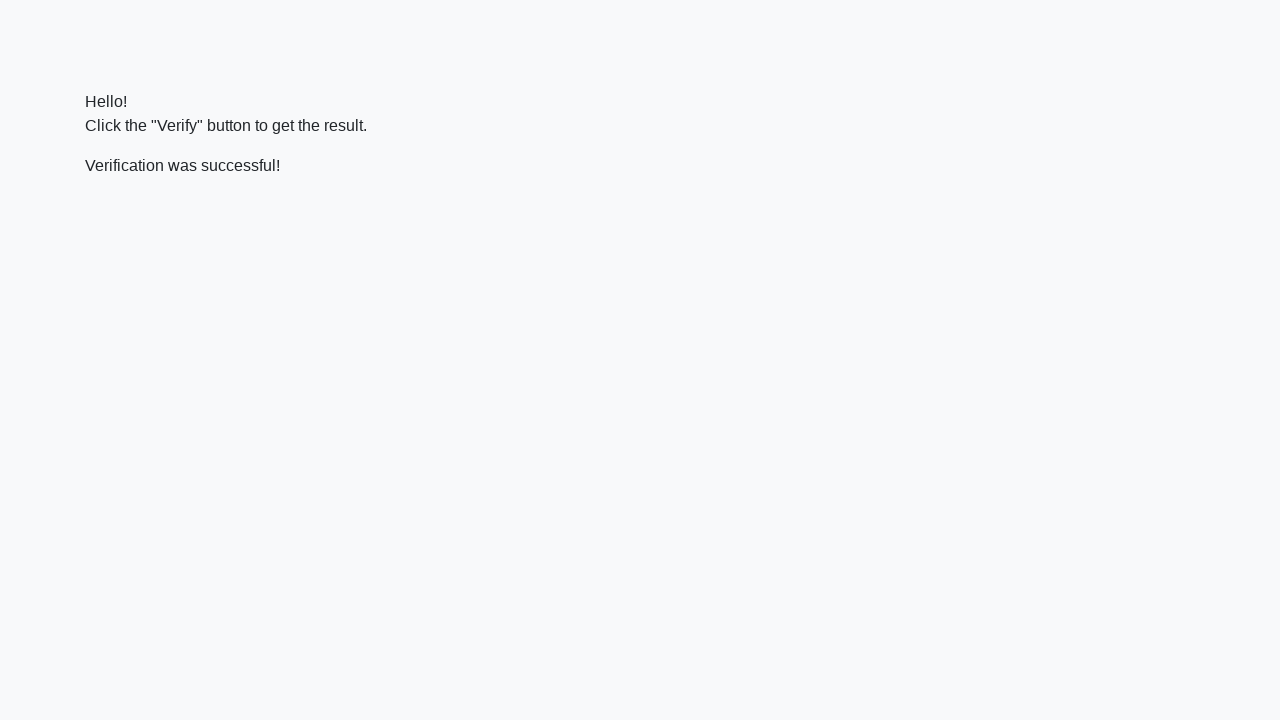

Located verify message element
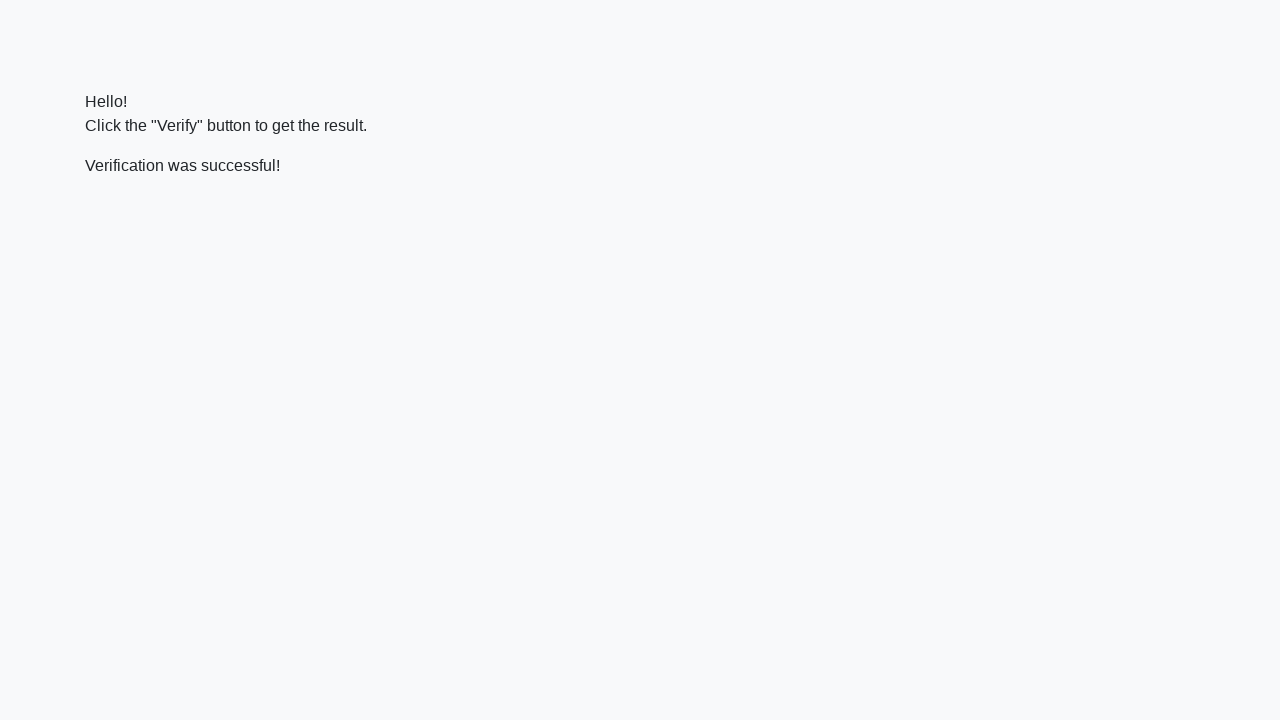

Verified success message contains 'successful'
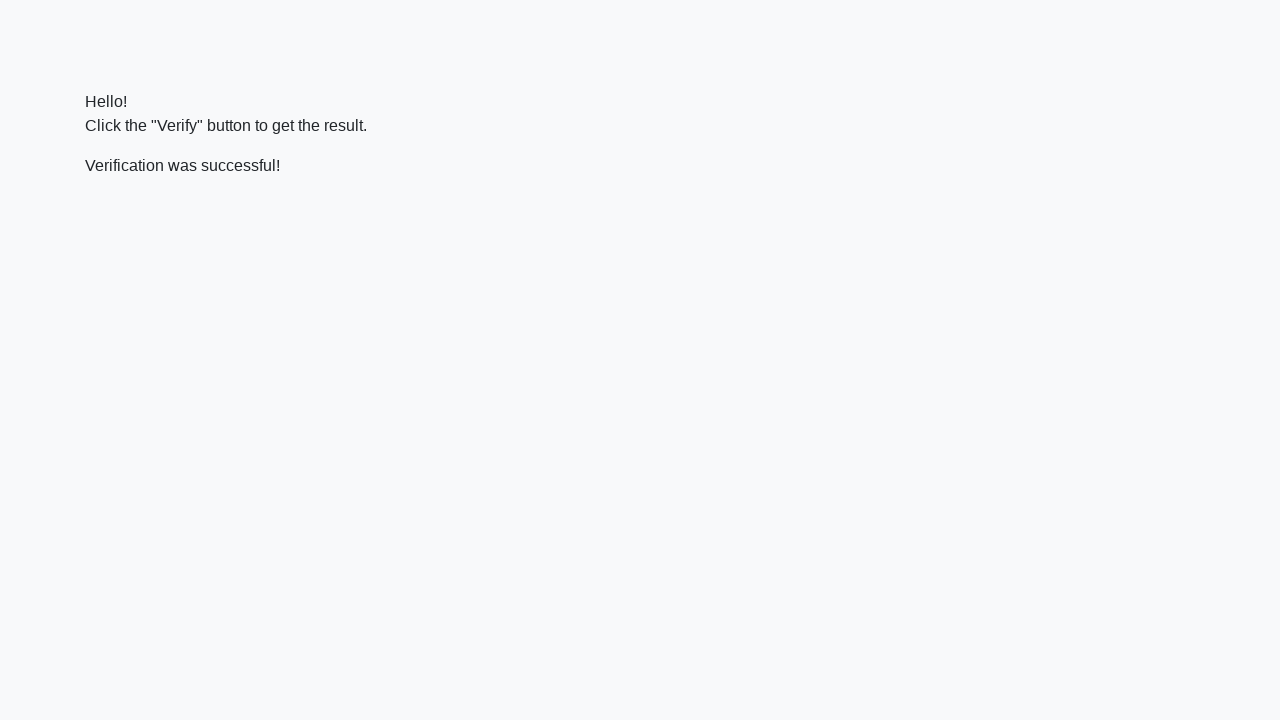

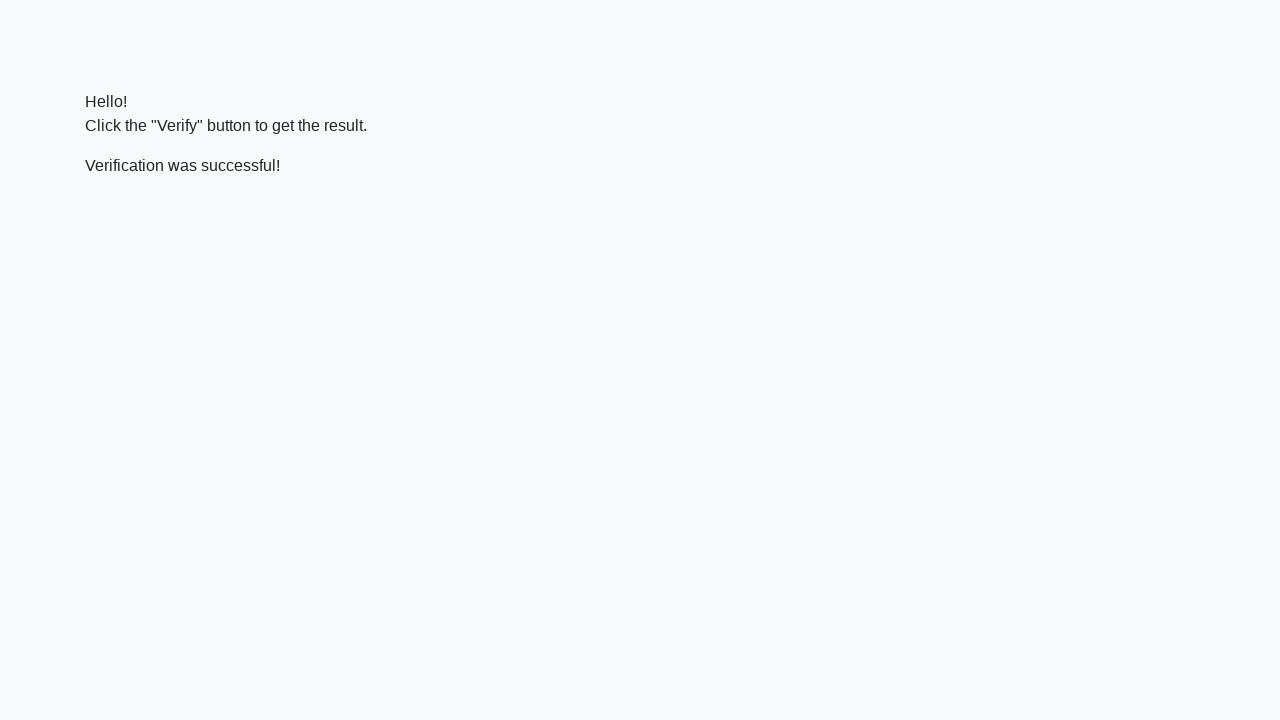